Tests that the Clear completed button is hidden when there are no completed items.

Starting URL: https://demo.playwright.dev/todomvc

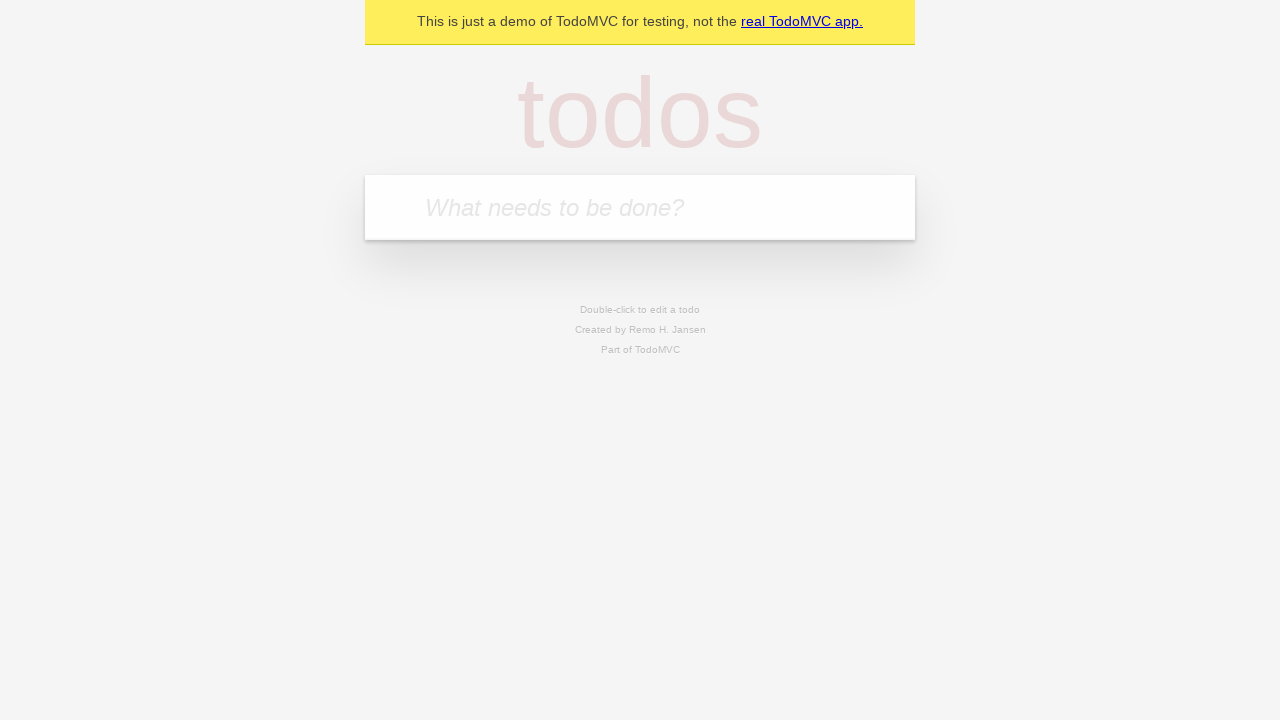

Filled new todo input with 'buy some cheese' on .new-todo
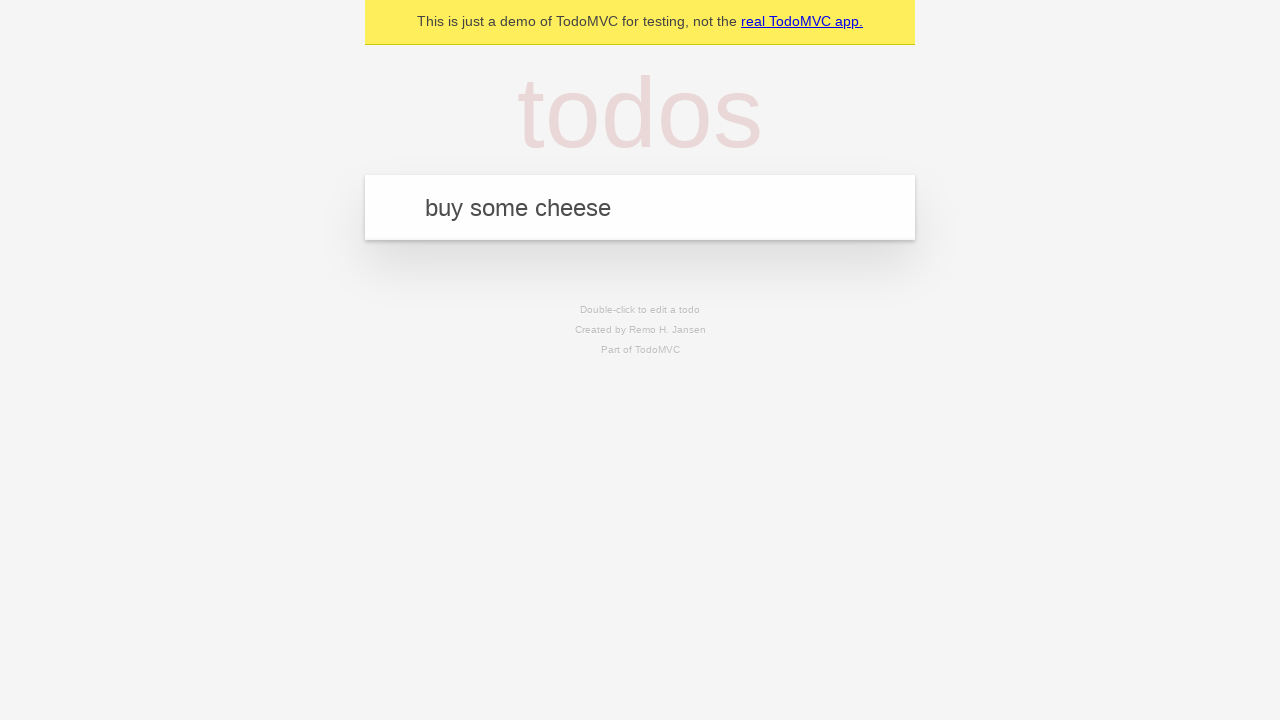

Pressed Enter to add first todo on .new-todo
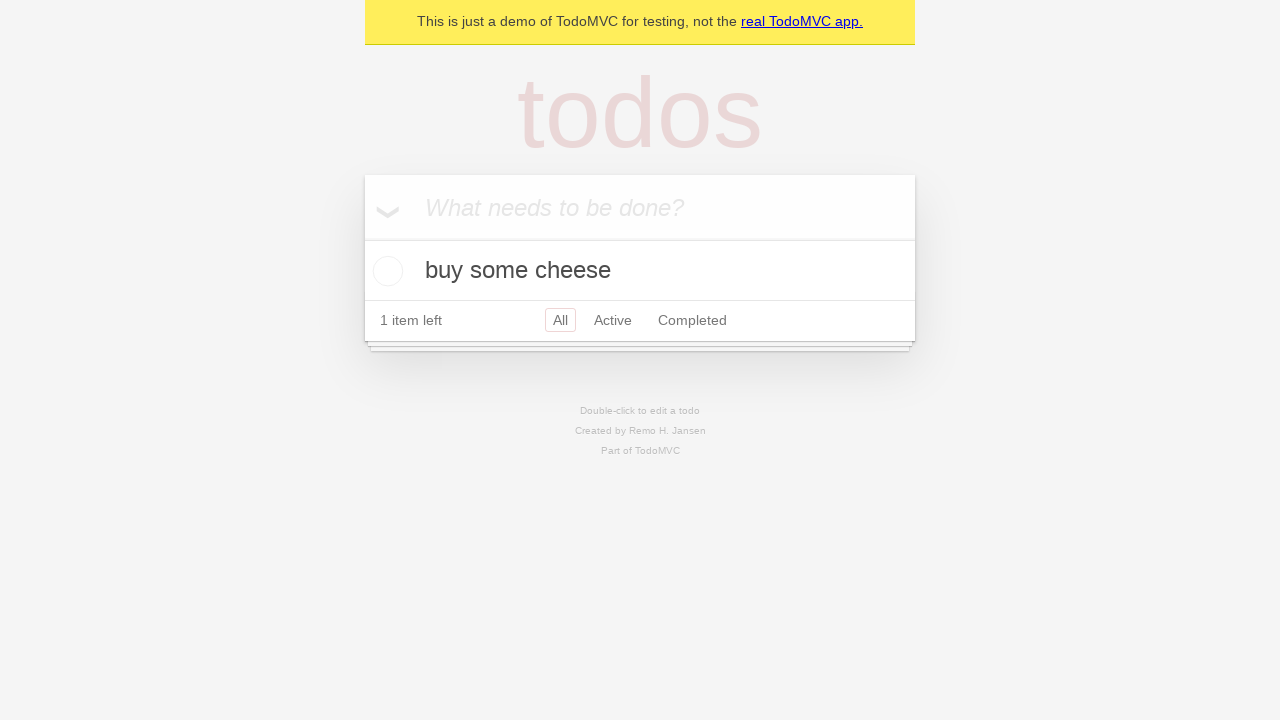

Filled new todo input with 'feed the cat' on .new-todo
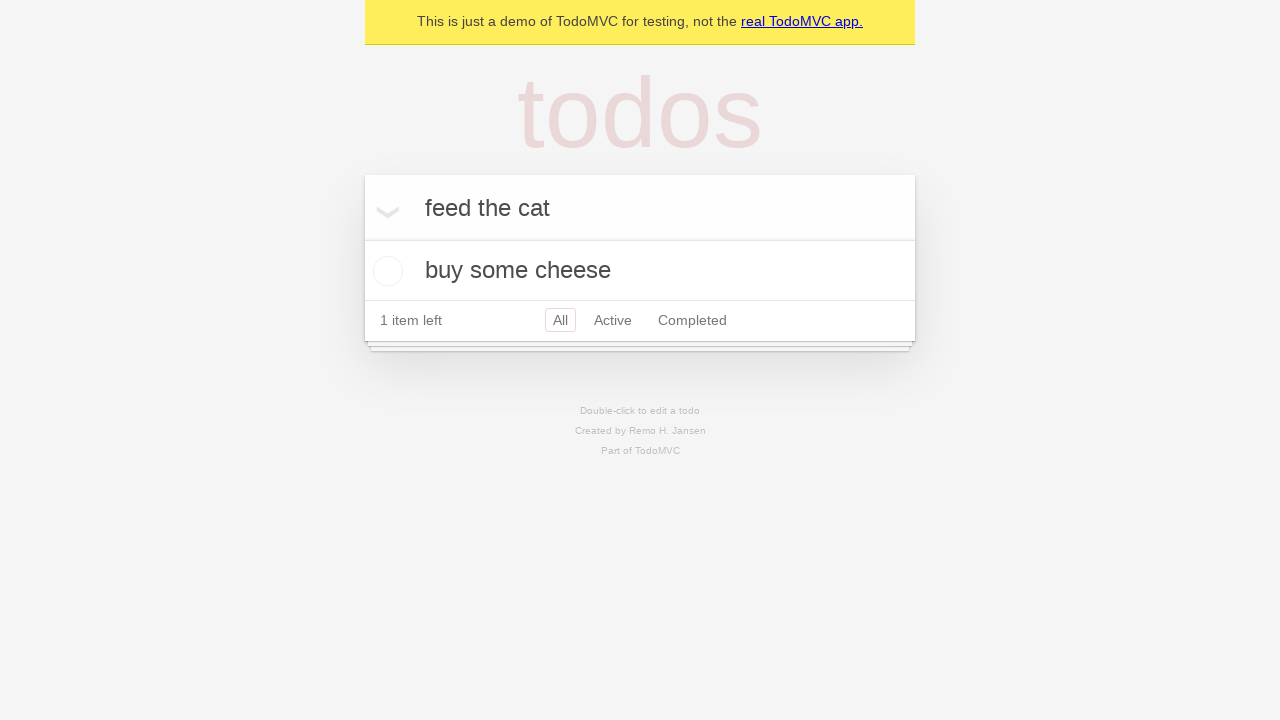

Pressed Enter to add second todo on .new-todo
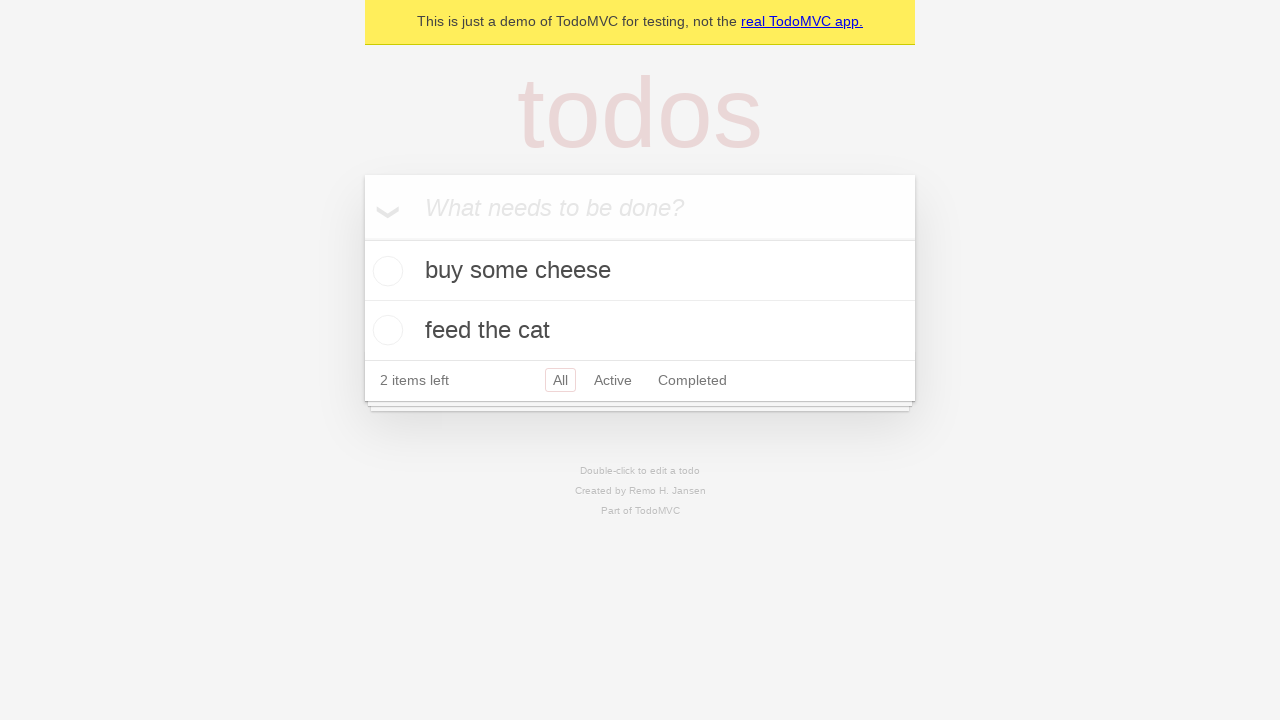

Filled new todo input with 'book a doctors appointment' on .new-todo
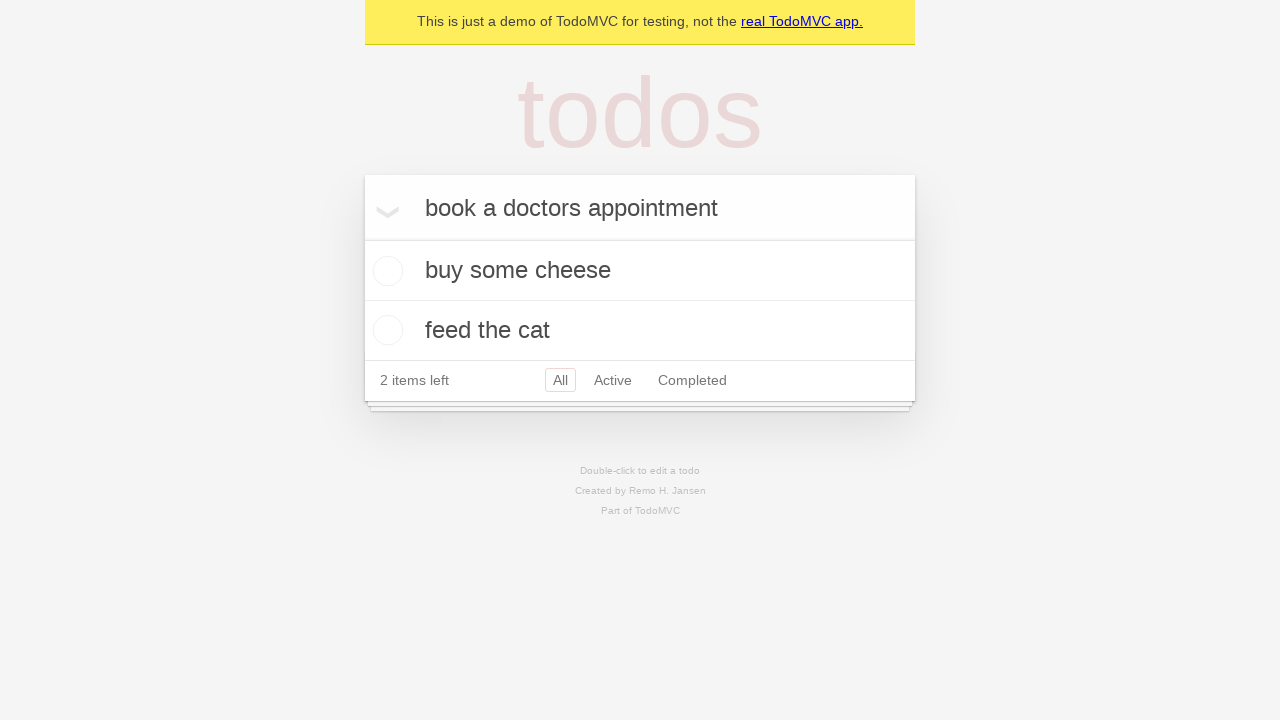

Pressed Enter to add third todo on .new-todo
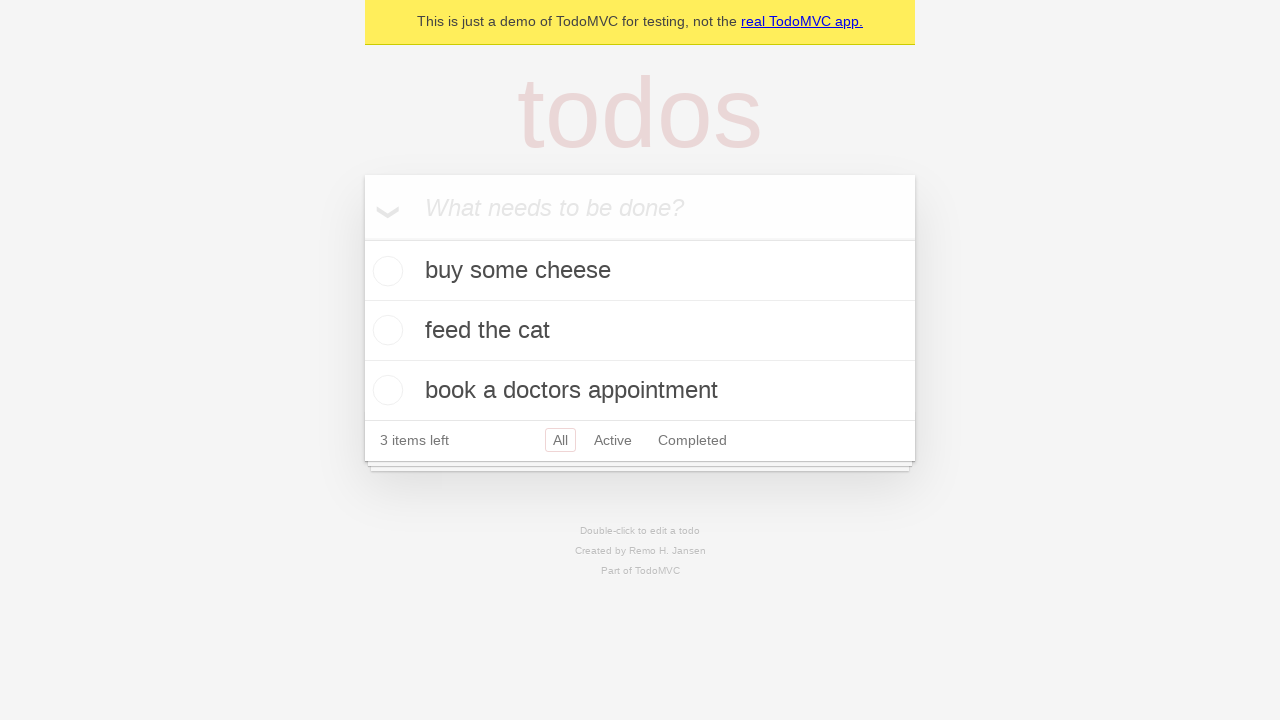

Checked first todo item as completed at (385, 271) on .todo-list li .toggle >> nth=0
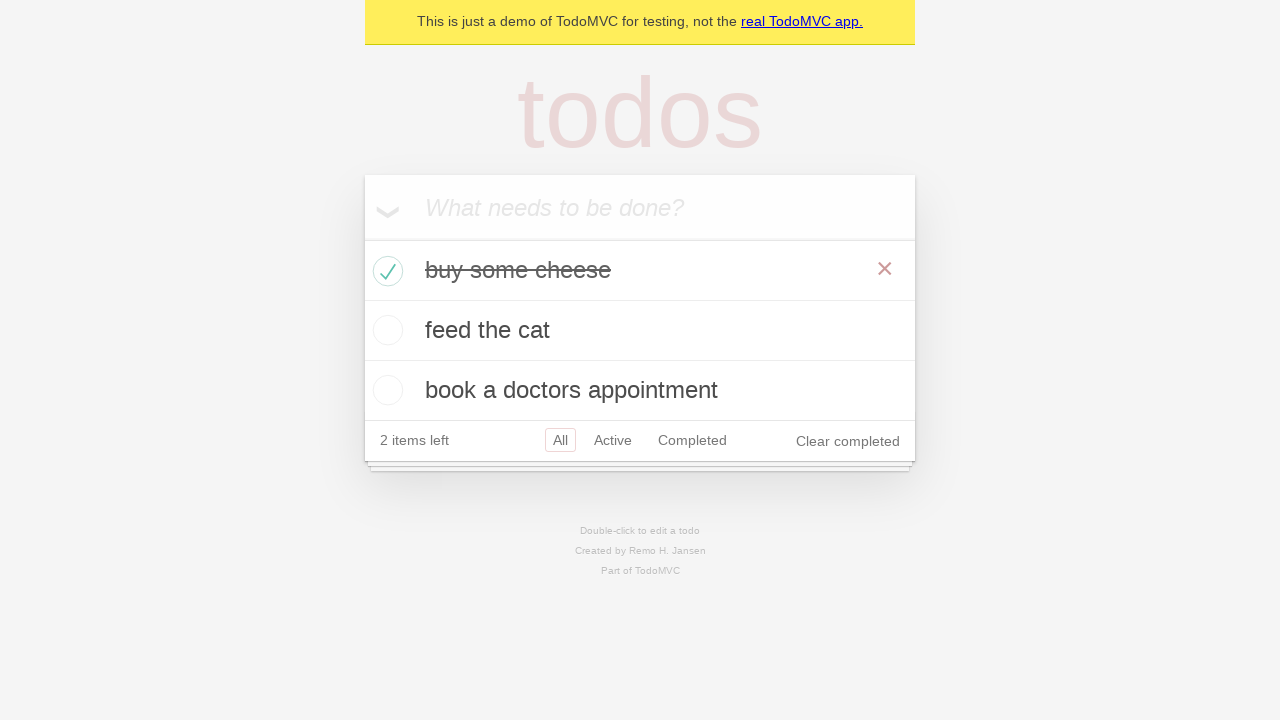

Clicked 'Clear completed' button to remove completed items at (848, 441) on .clear-completed
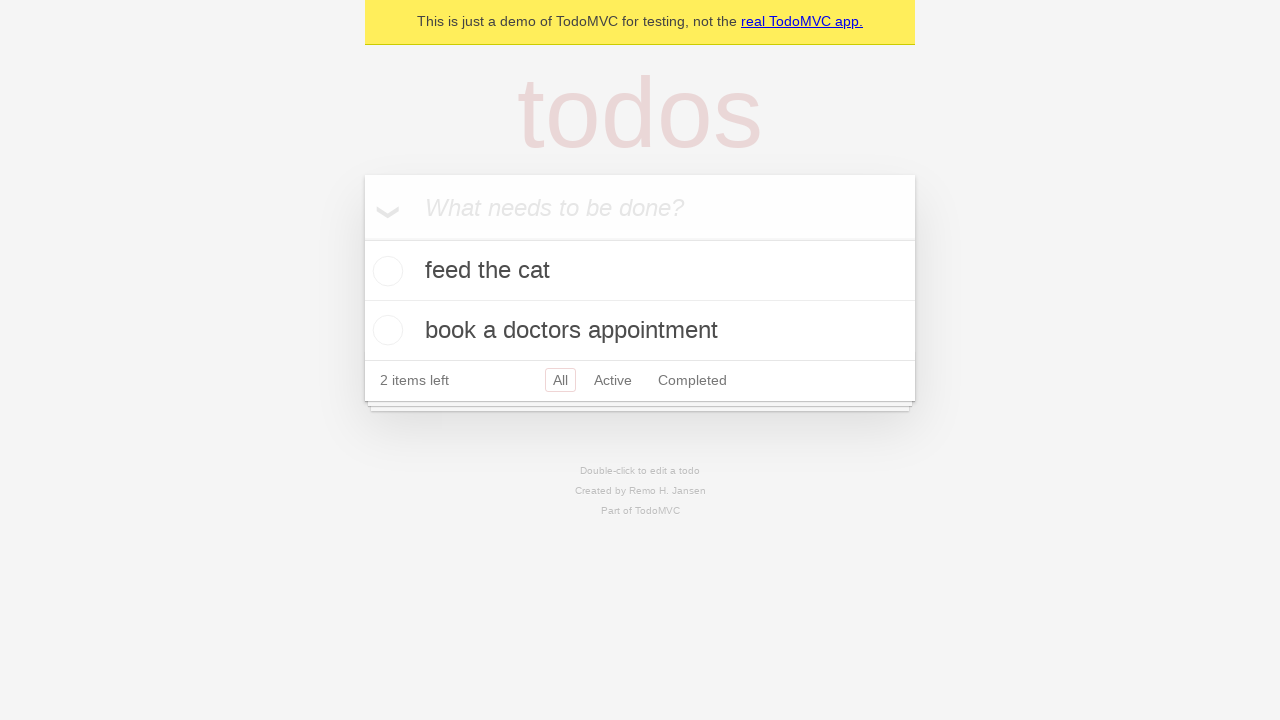

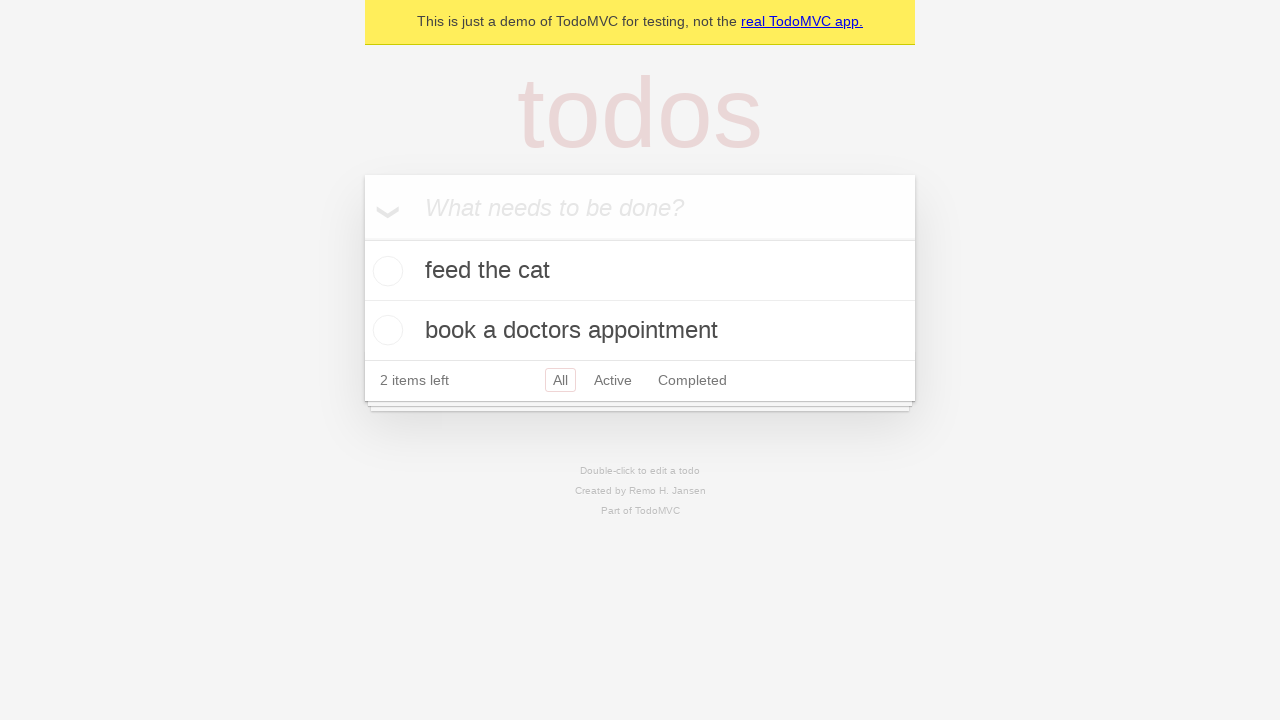